Tests navigation on Playwright documentation by clicking the Writing Tests link and verifying page title changes

Starting URL: https://playwright.dev/docs/intro

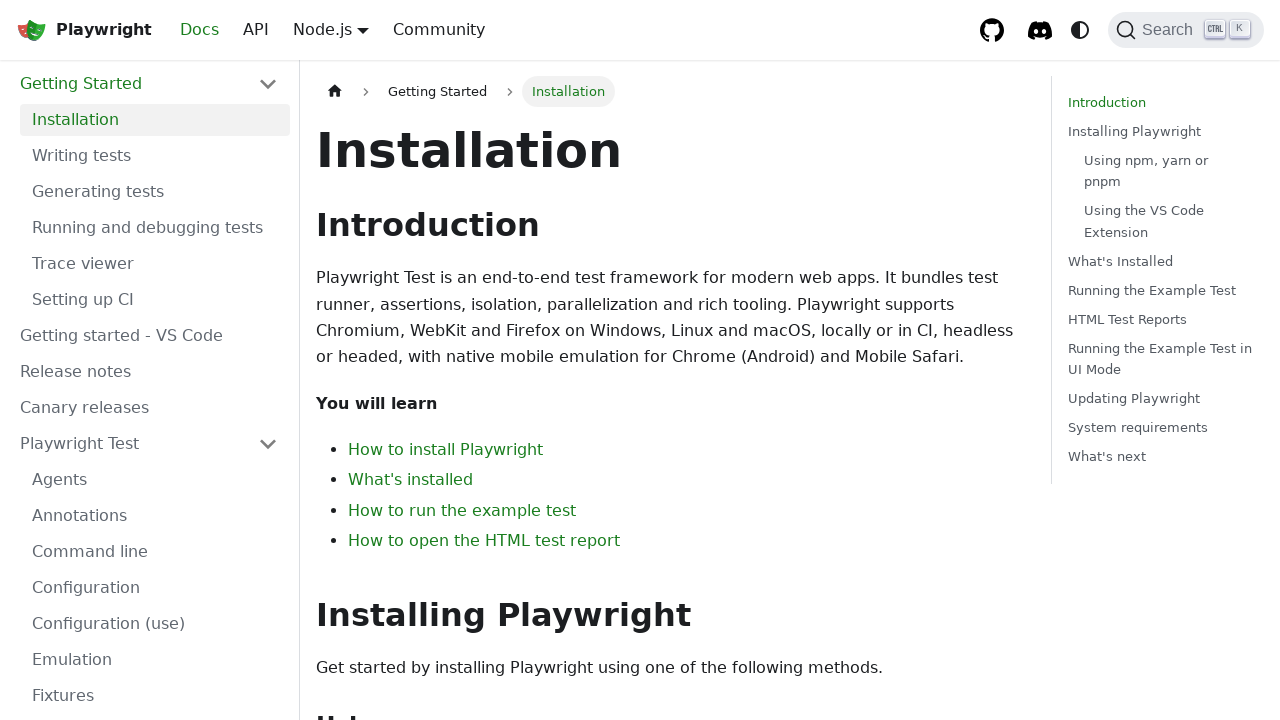

Verified initial page title is 'Installation | Playwright'
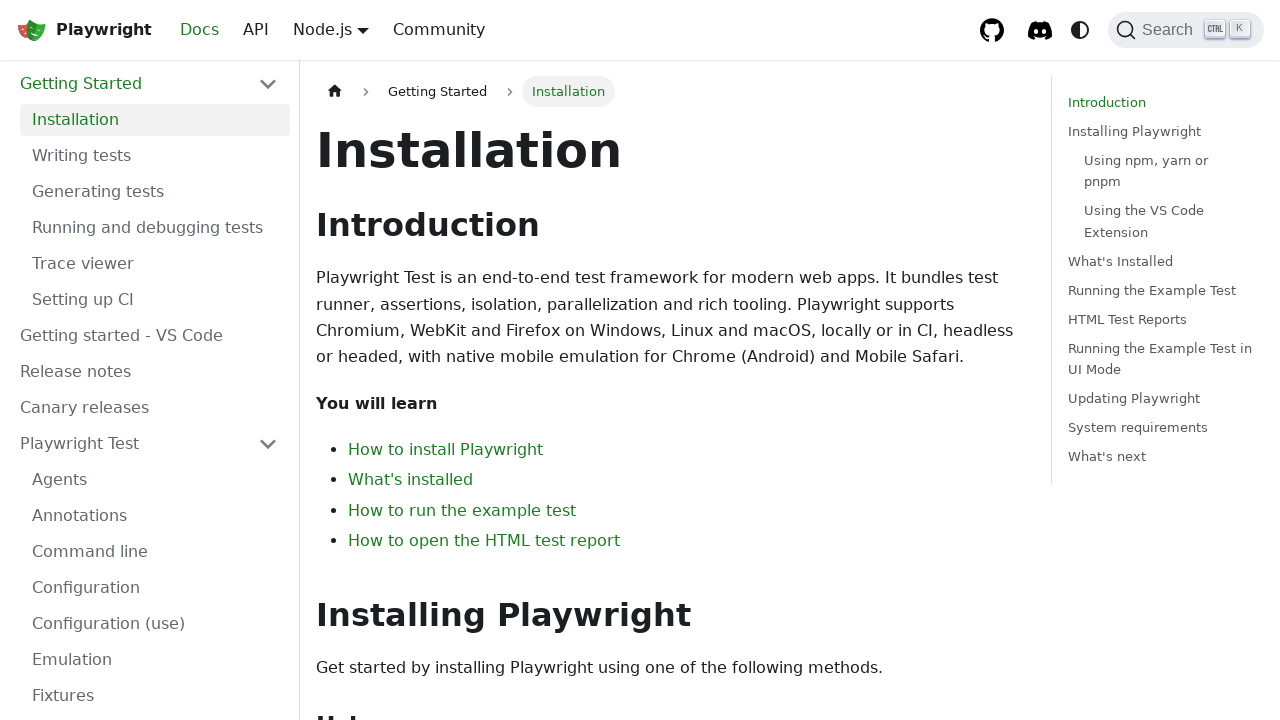

Clicked 'Writing Tests' link at (155, 156) on internal:role=link[name=/^writing tests$/i]
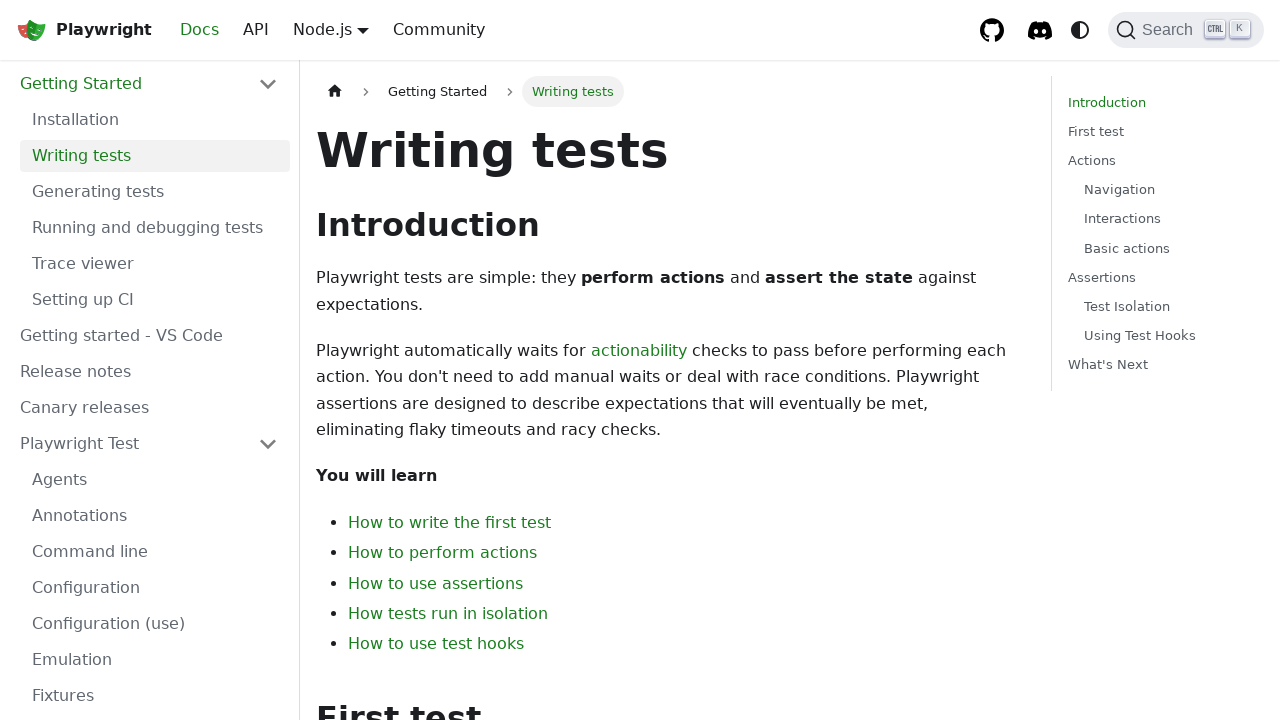

Verified page title changed to 'Writing Tests | Playwright'
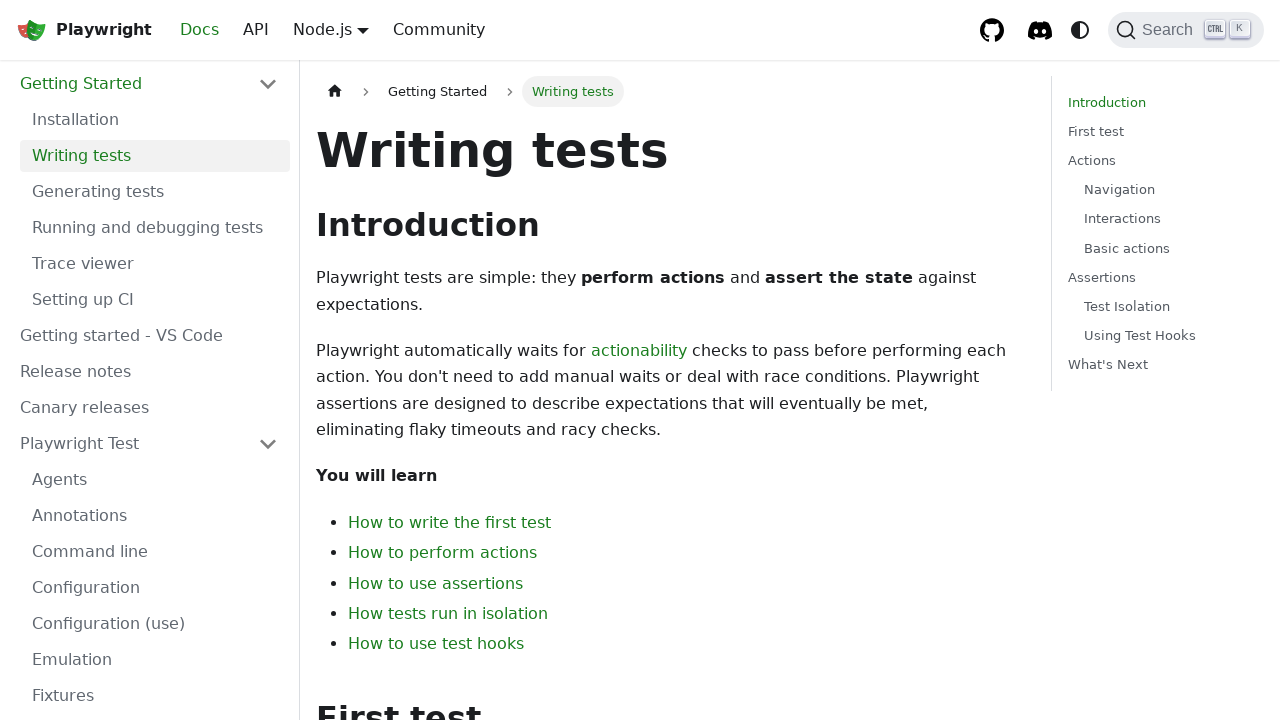

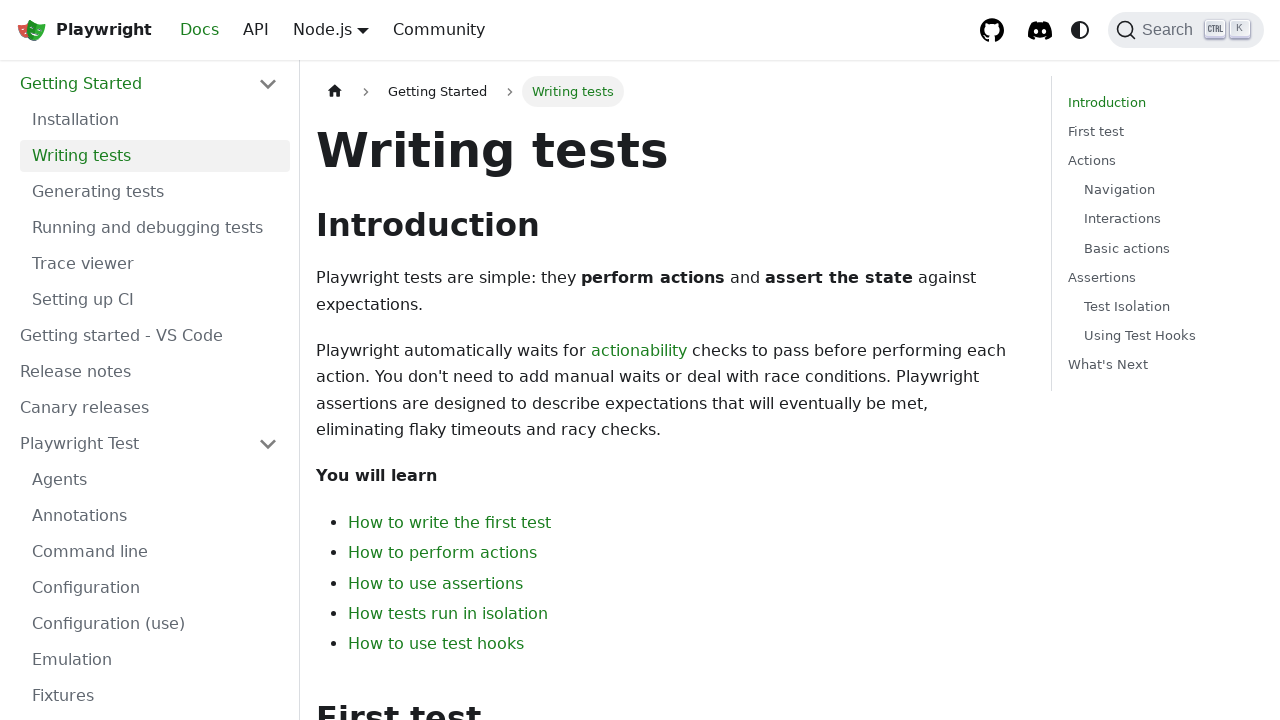